Tests web table filtering functionality by entering a search term and verifying that only matching results are displayed.

Starting URL: https://rahulshettyacademy.com/seleniumPractise/#/offers

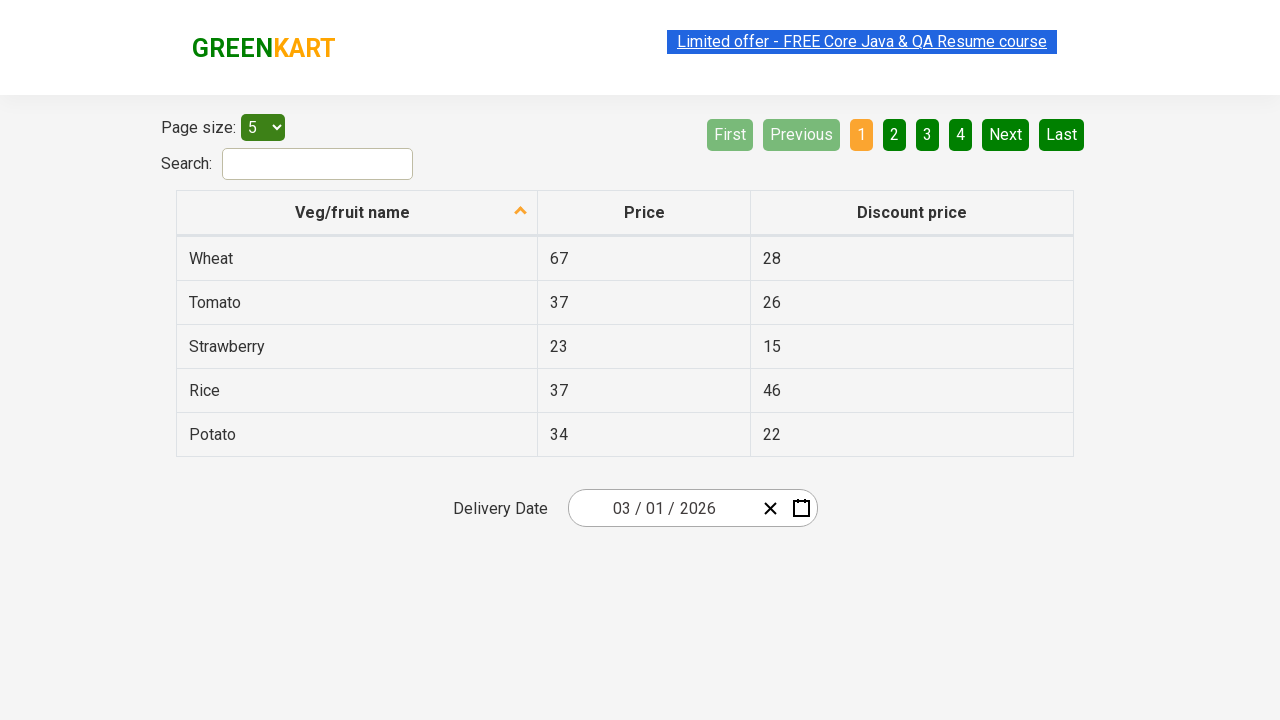

Entered 'tomato' in the search filter input on input[type='search']
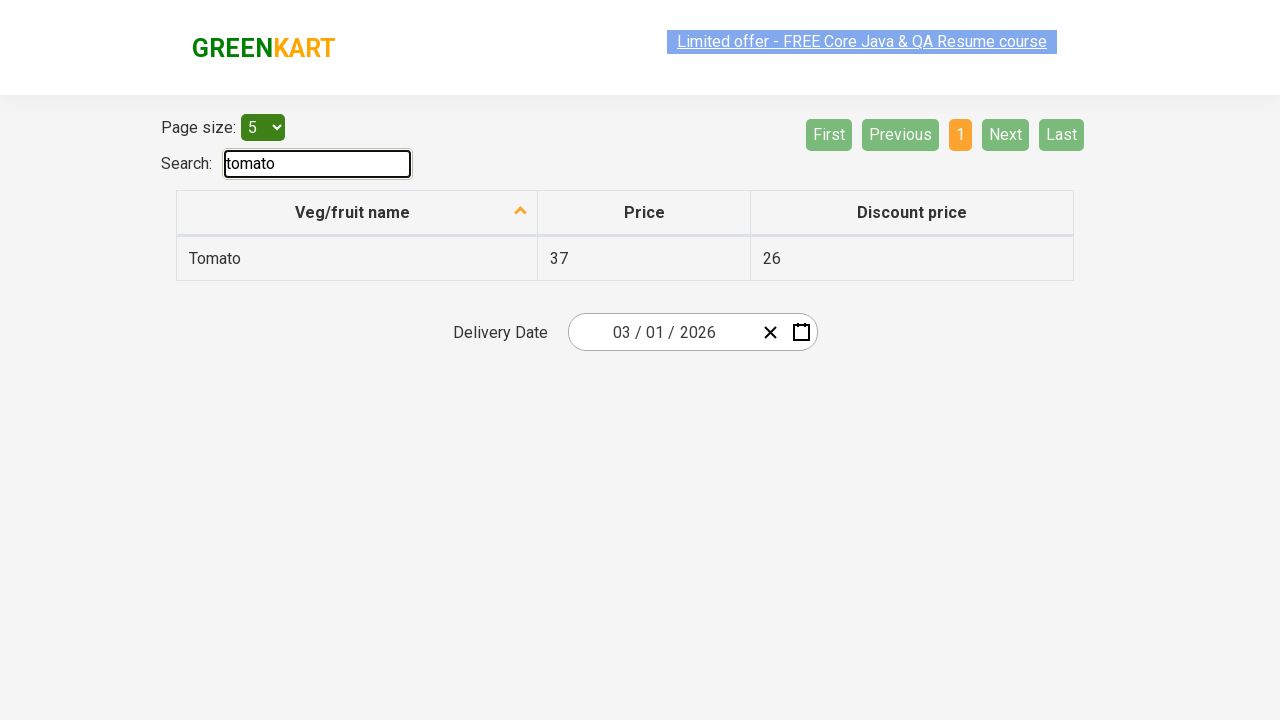

Waited for table filtering to complete
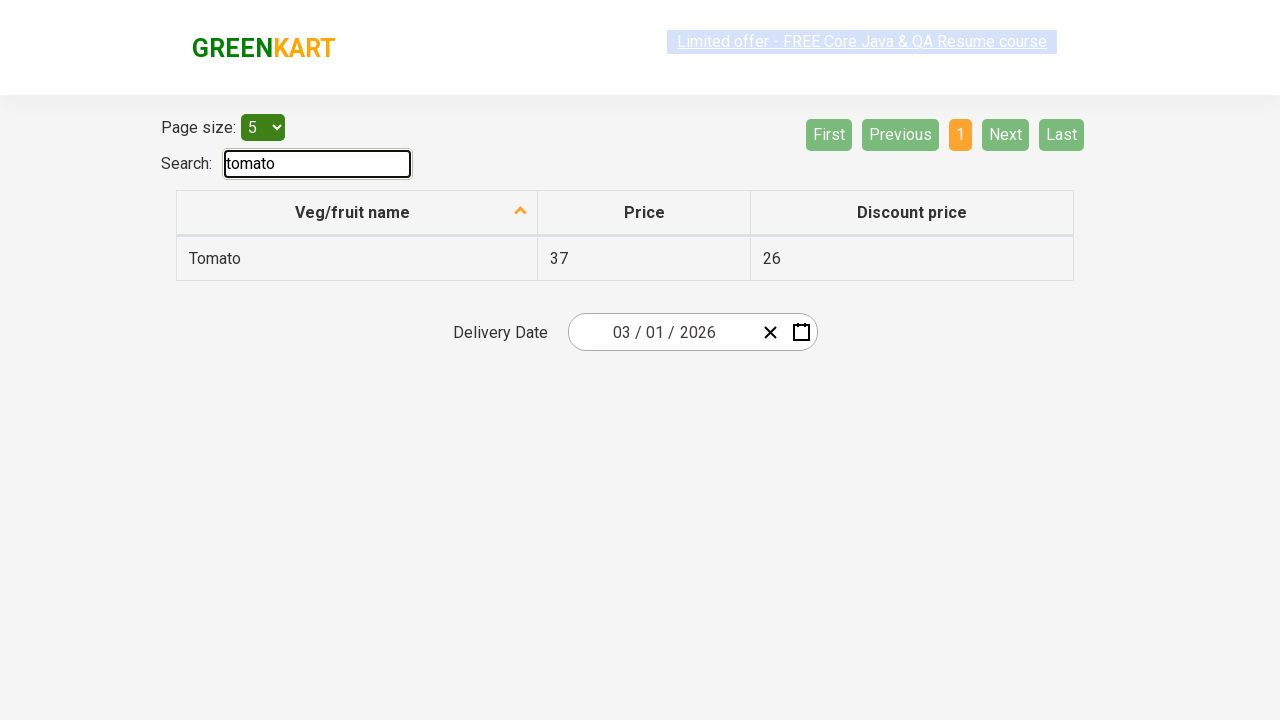

Retrieved all filtered vegetable elements from table
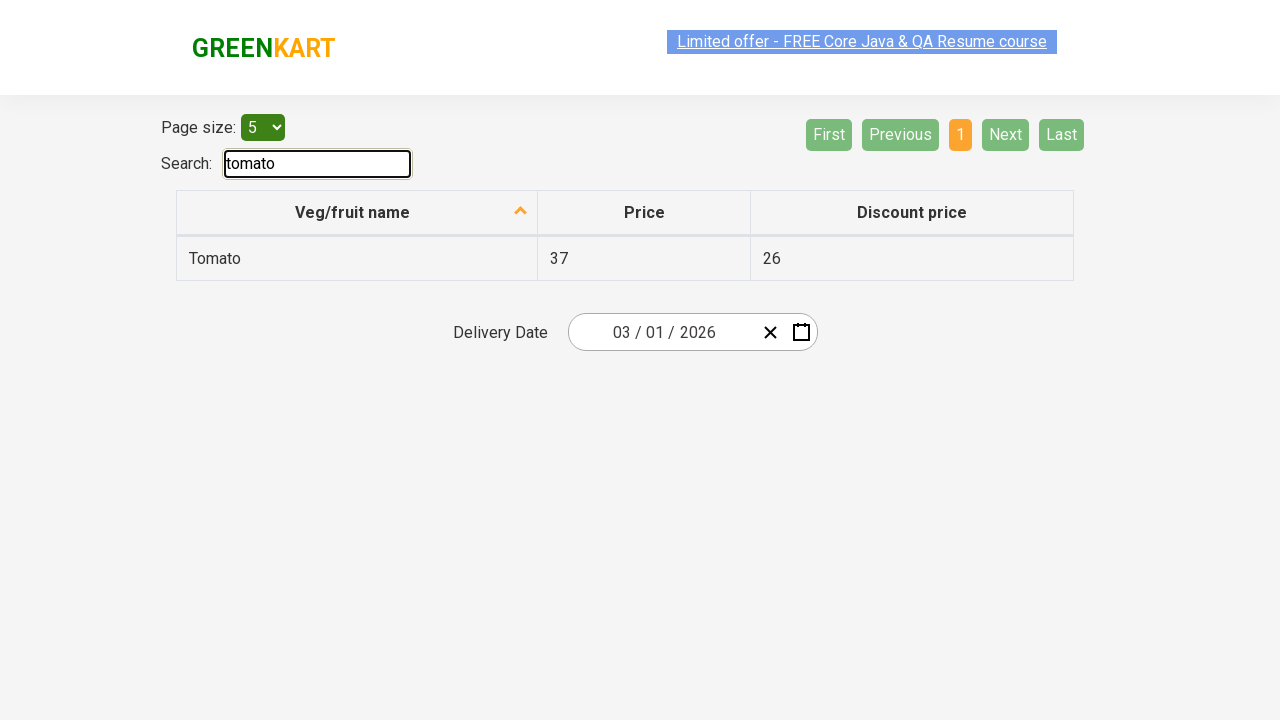

Verified that exactly 1 result is displayed
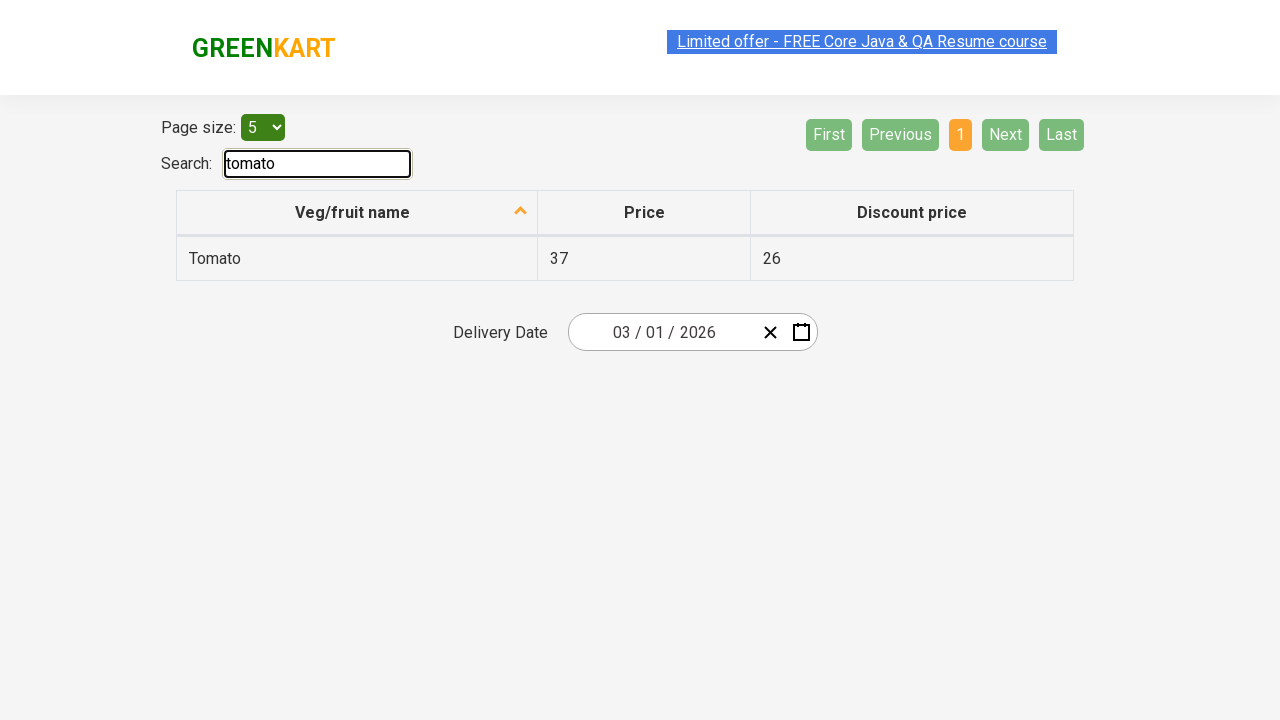

Retrieved text content from the first filtered result
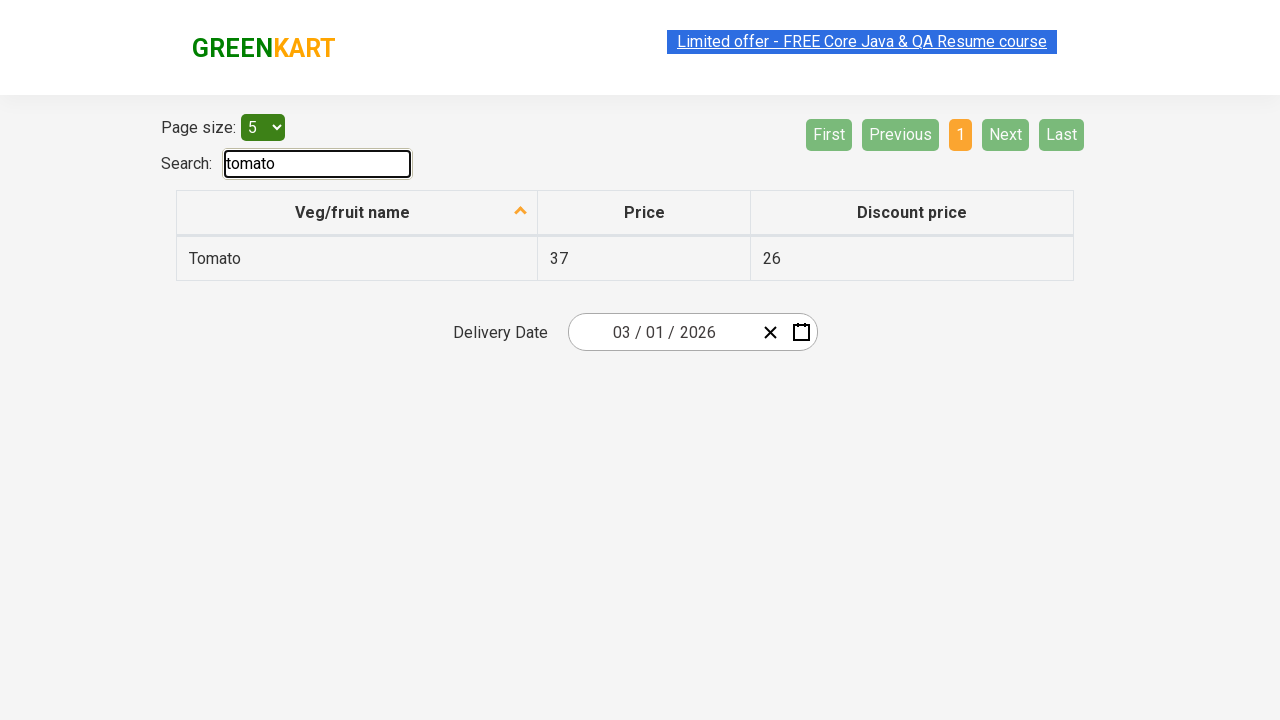

Verified that the filtered result contains 'tomato'
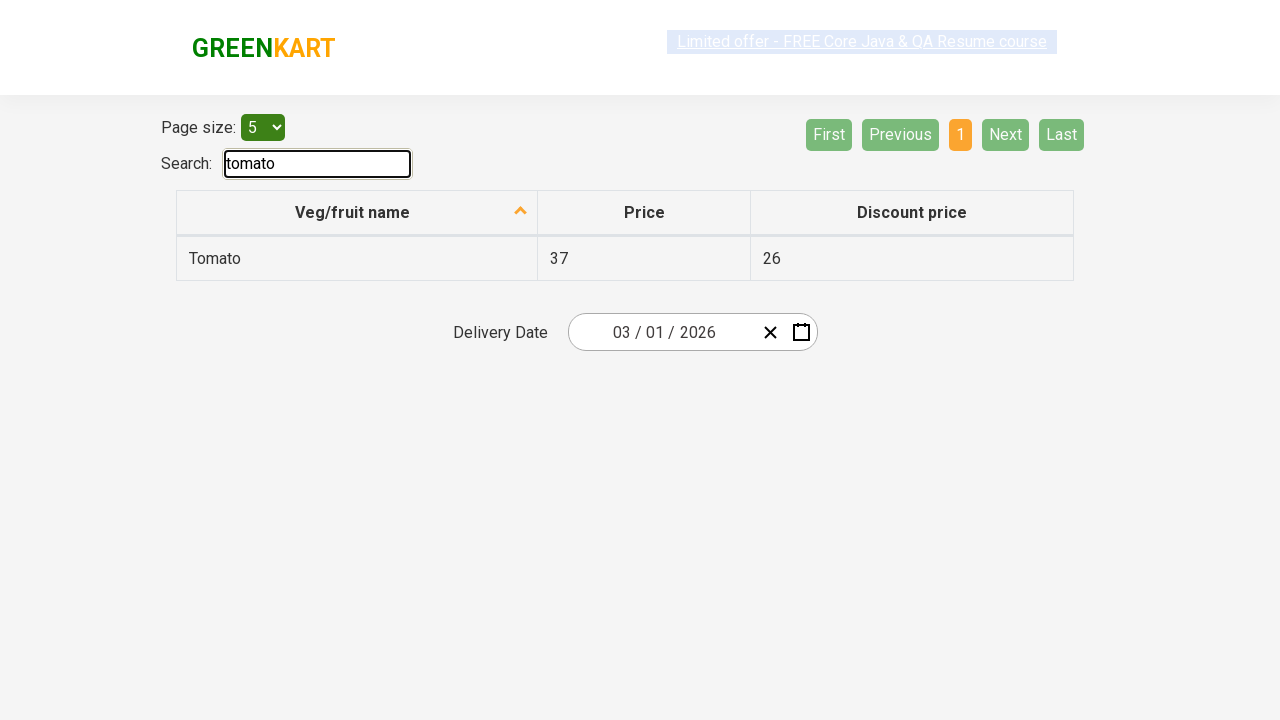

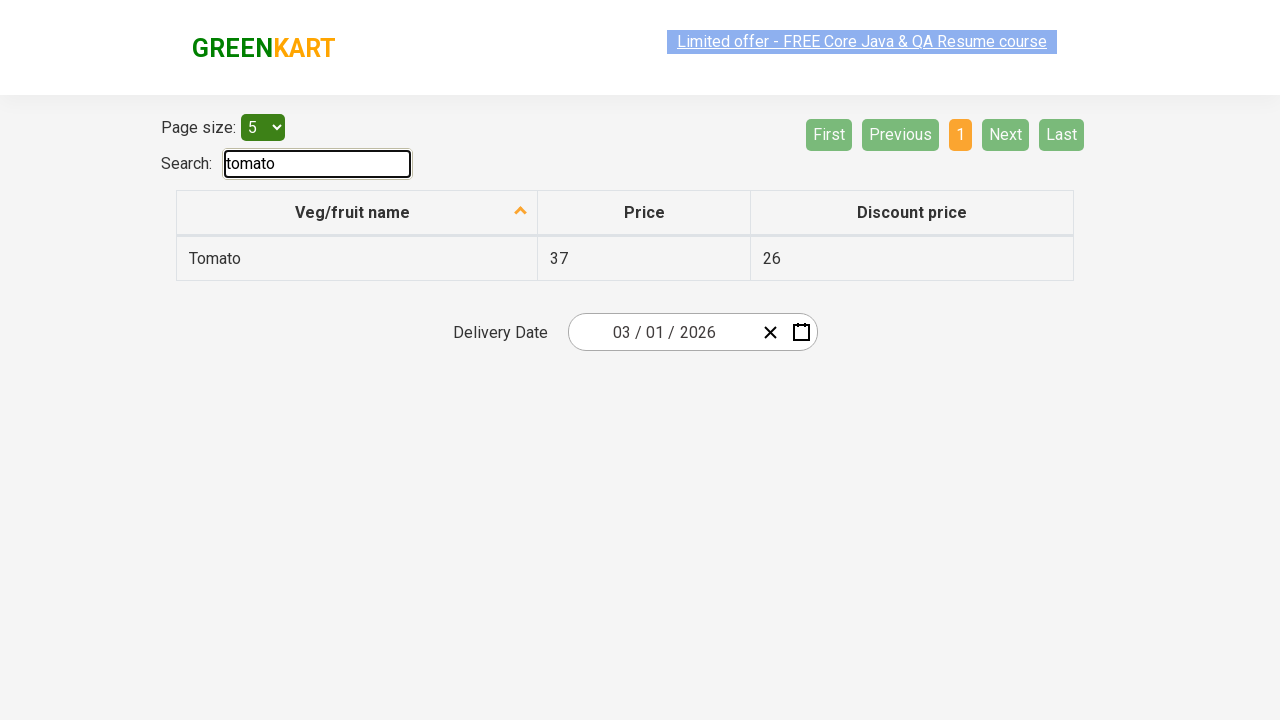